Navigates to a page, clicks on a specific link by its text, then fills out a form with personal information (first name, last name, city, country) and submits it.

Starting URL: http://suninjuly.github.io/find_link_text

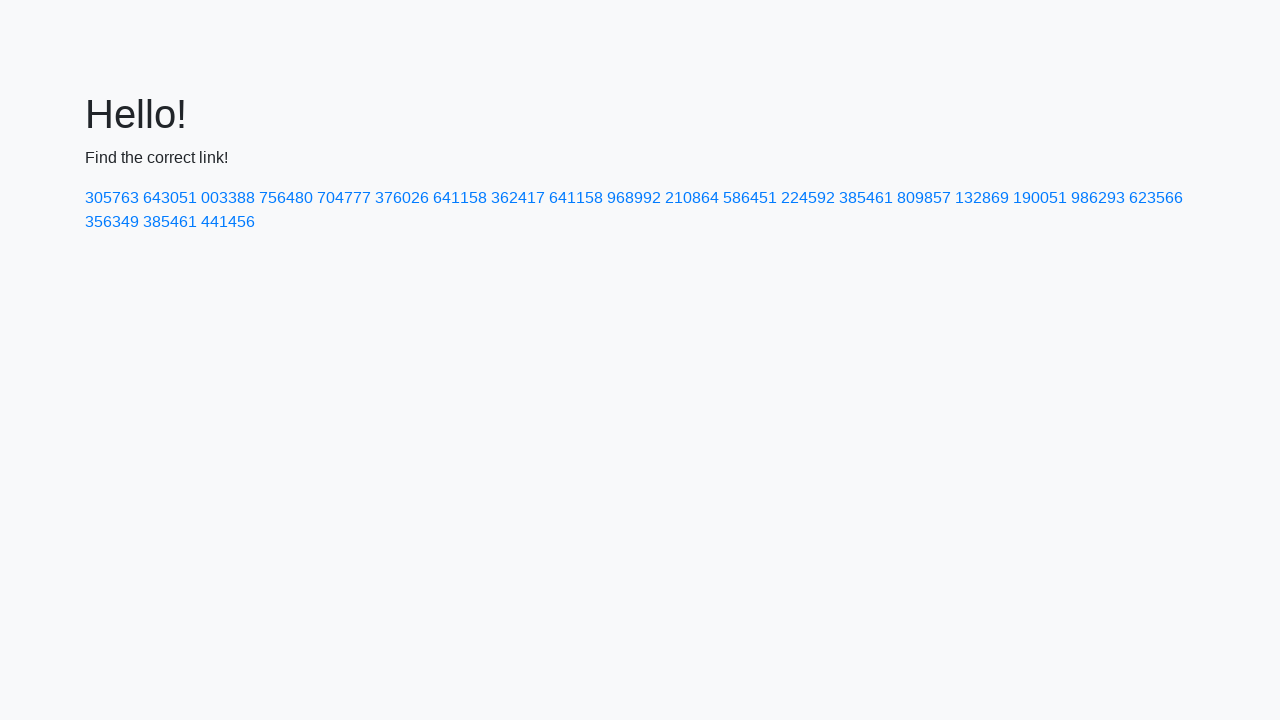

Navigated to the starting page
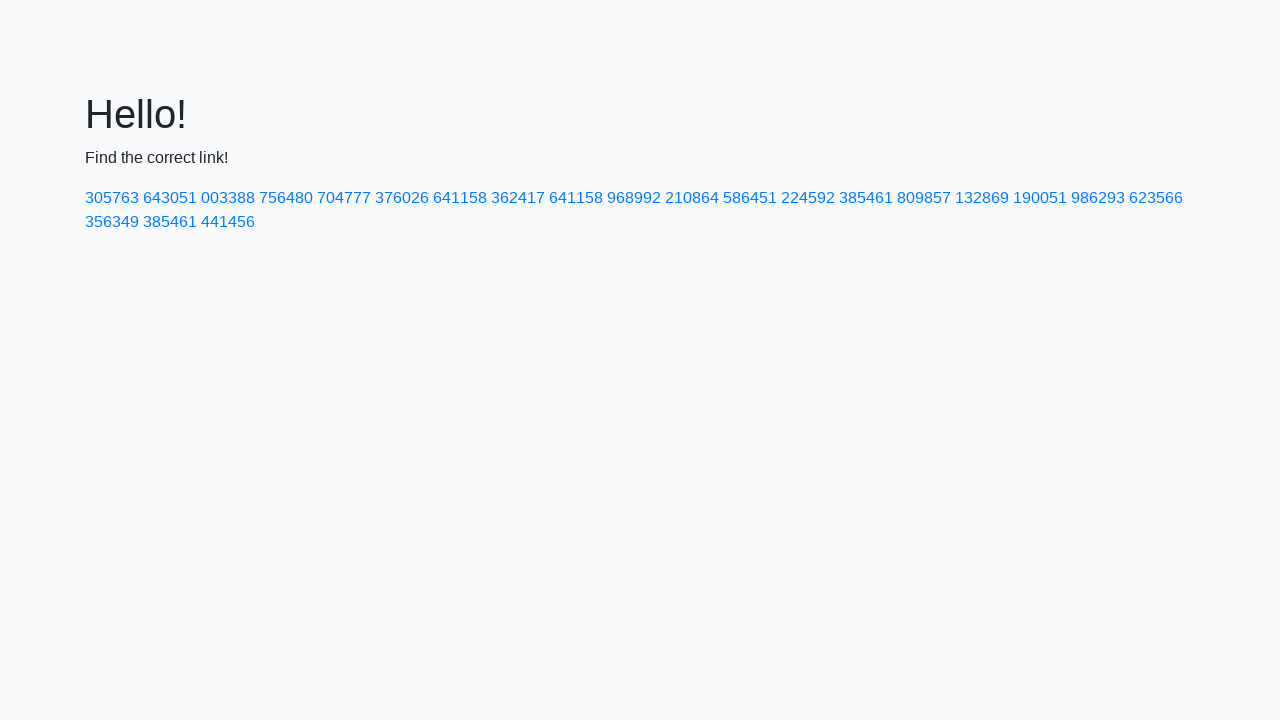

Clicked on the link with text '224592' at (808, 198) on a:text('224592')
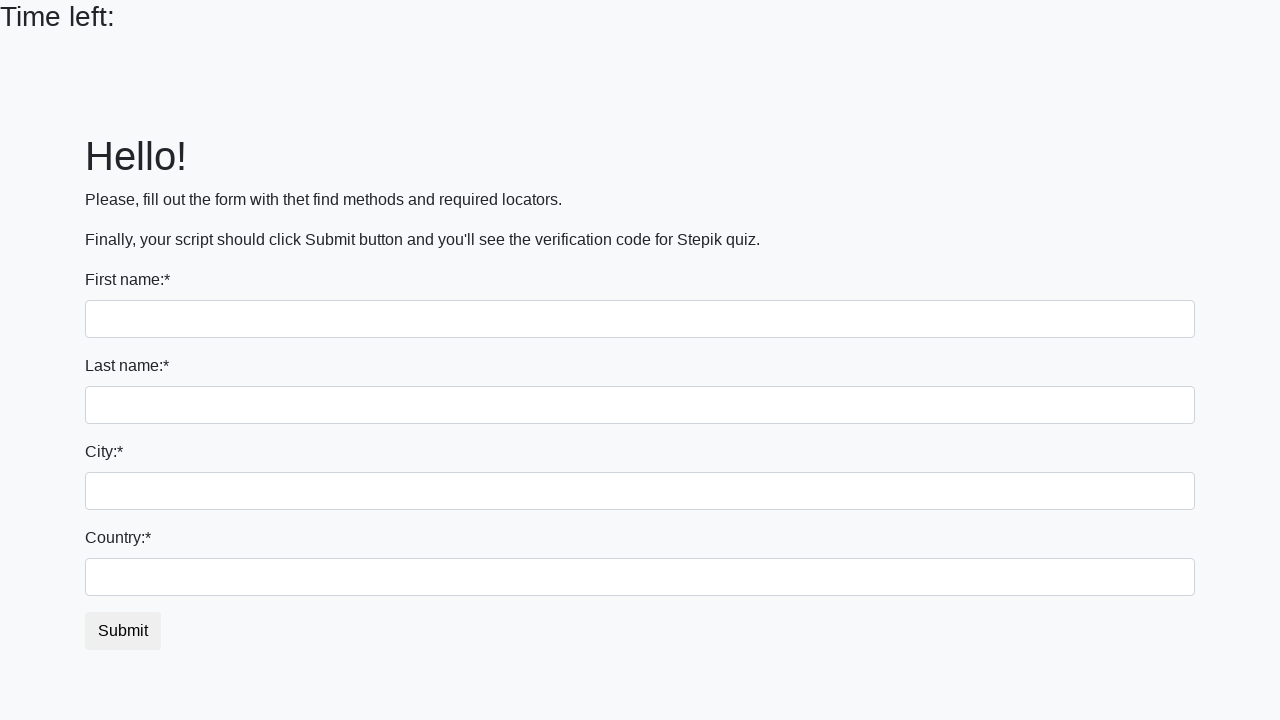

Filled in first name field with 'Grisha' on input[name='first_name']
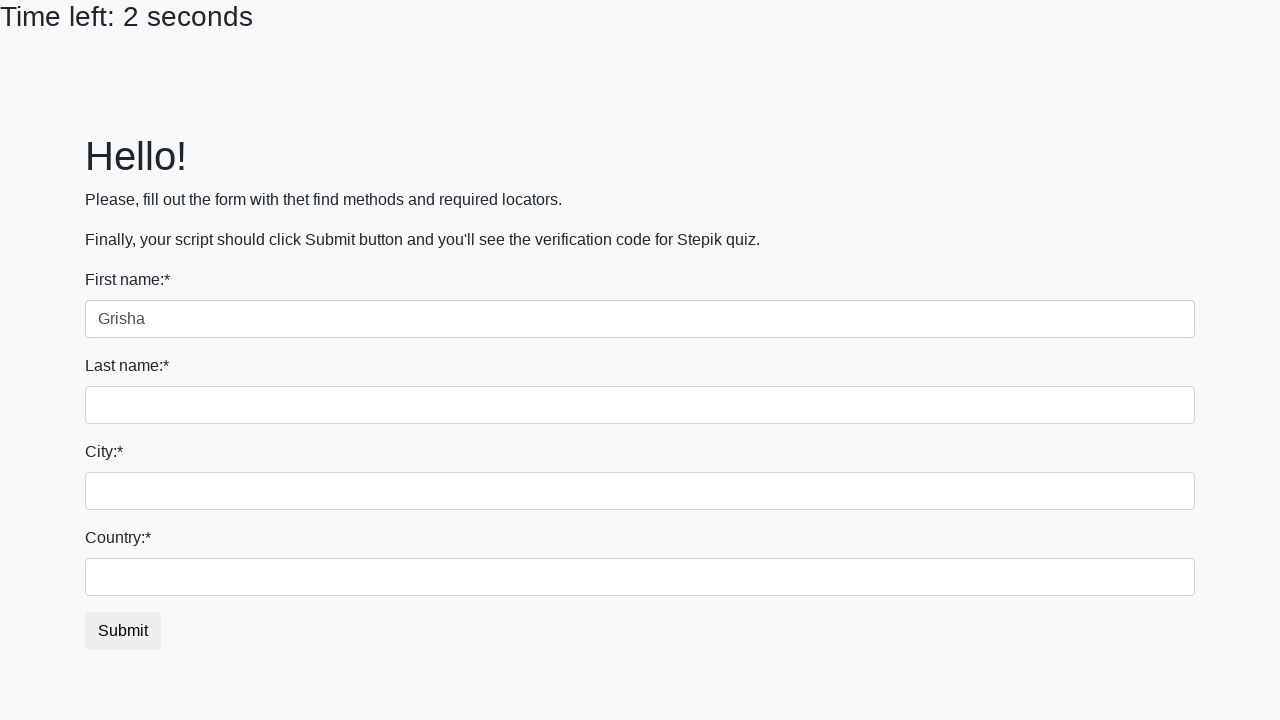

Filled in last name field with 'Basov' on input[name='last_name']
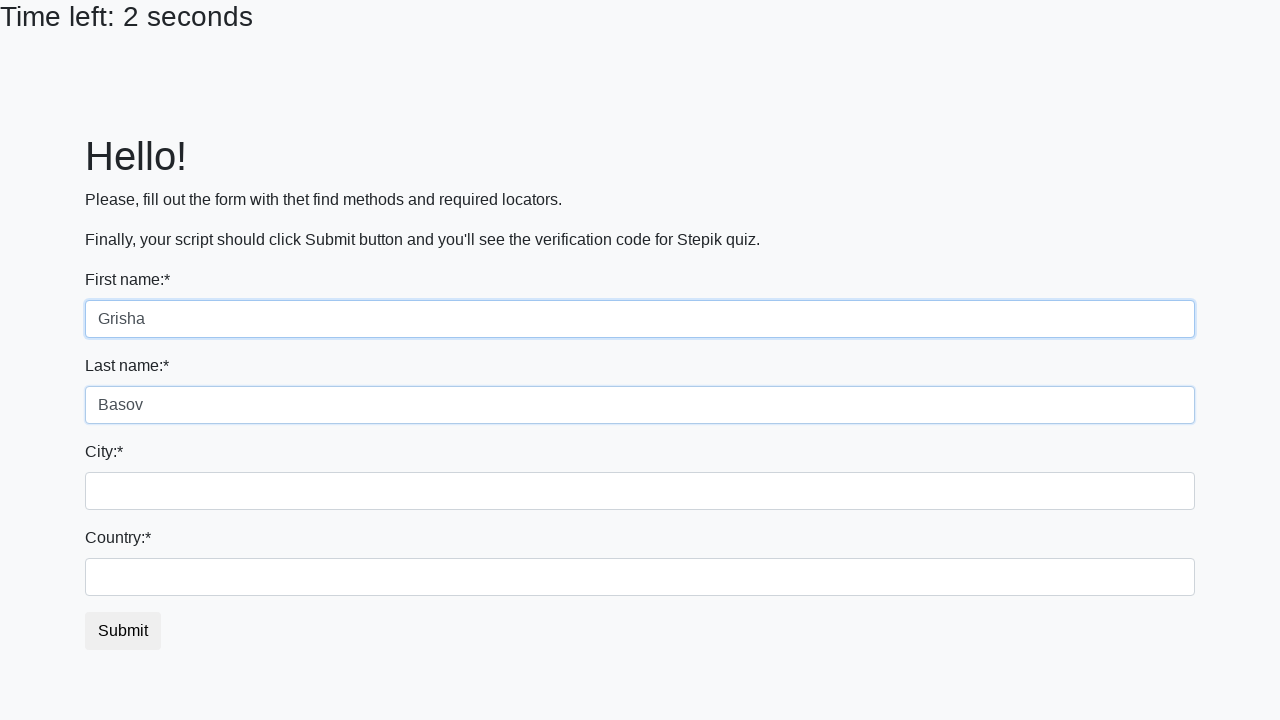

Filled in city field with 'Pushkin' on input.form-control.city
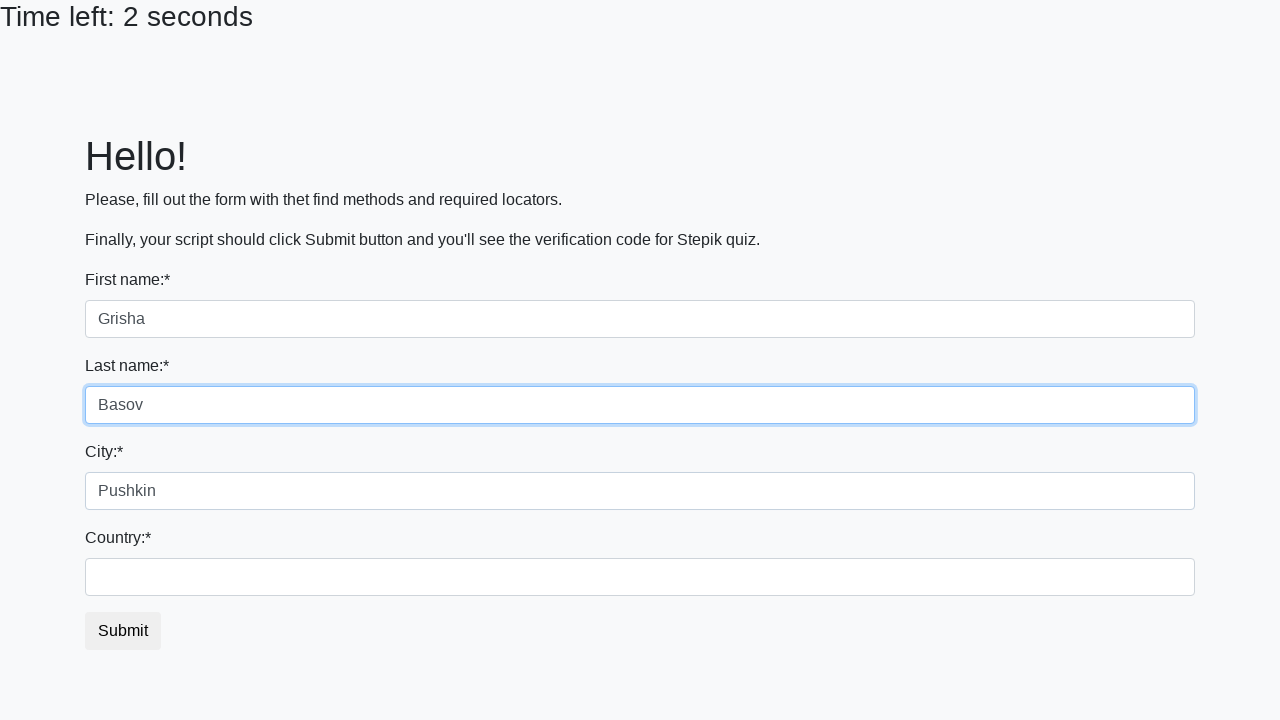

Filled in country field with 'Russia' on #country
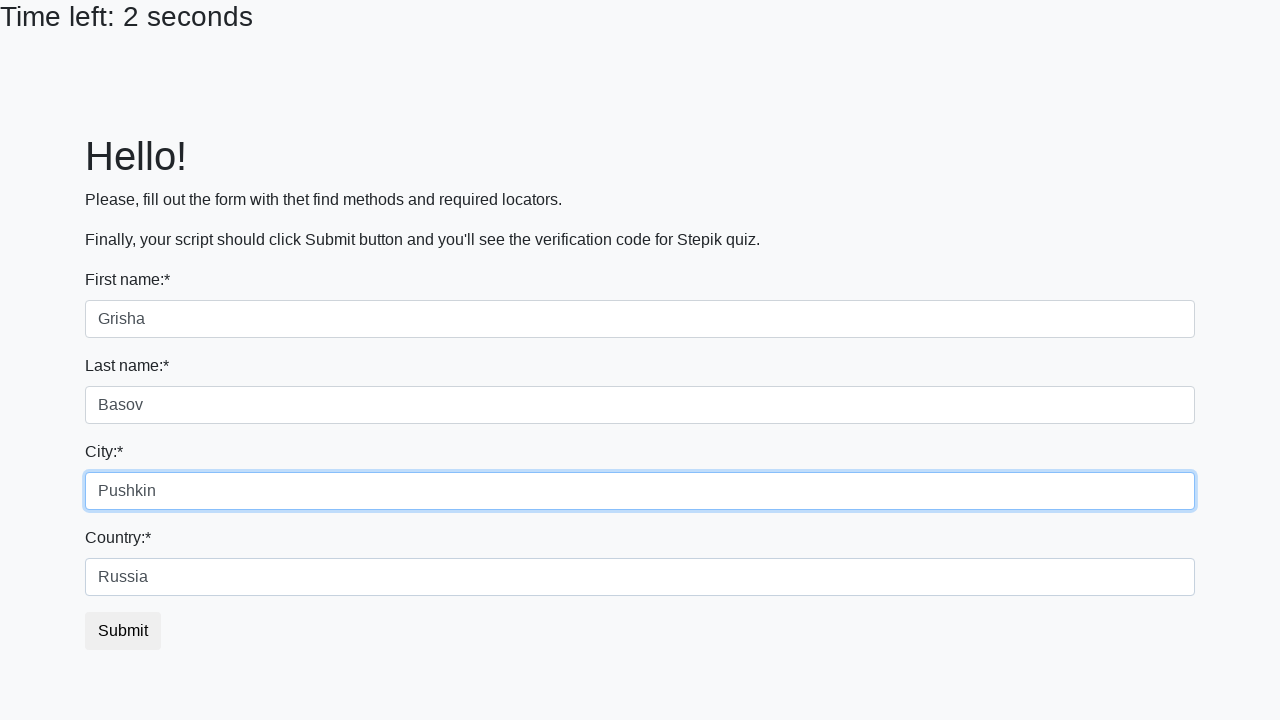

Clicked the submit button to submit the form at (123, 631) on button.btn
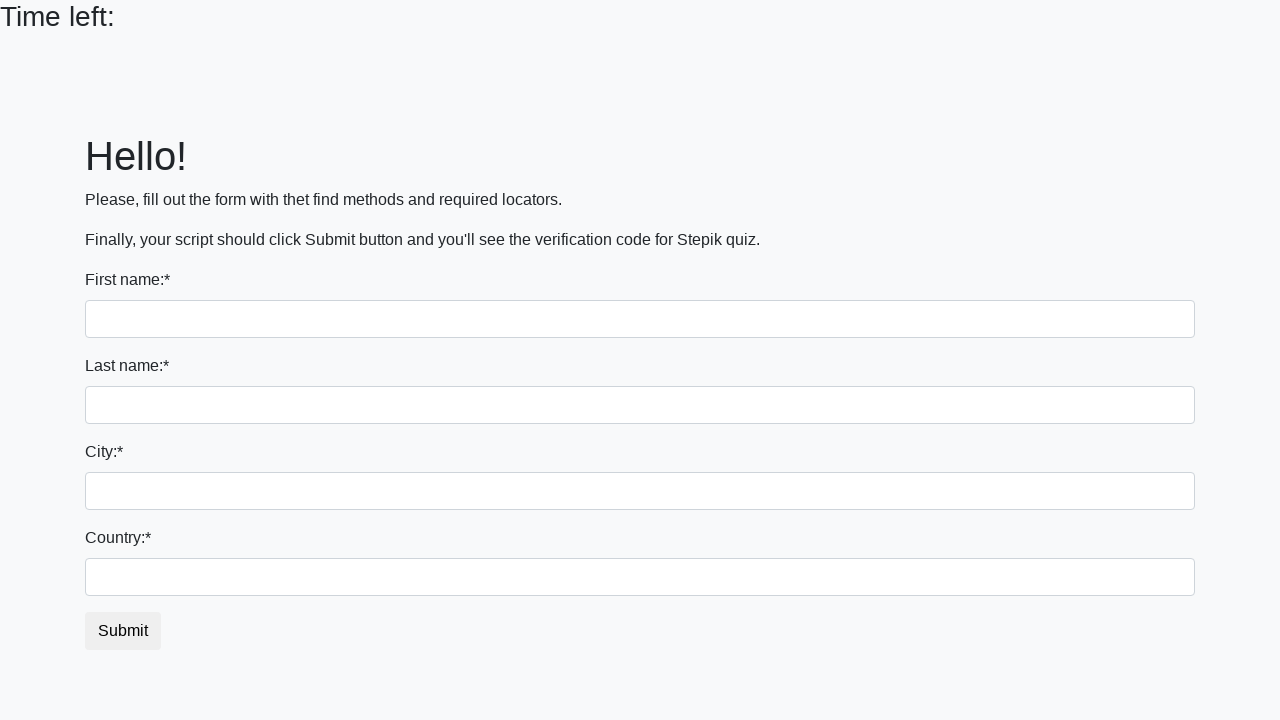

Waited 2 seconds for form submission to complete
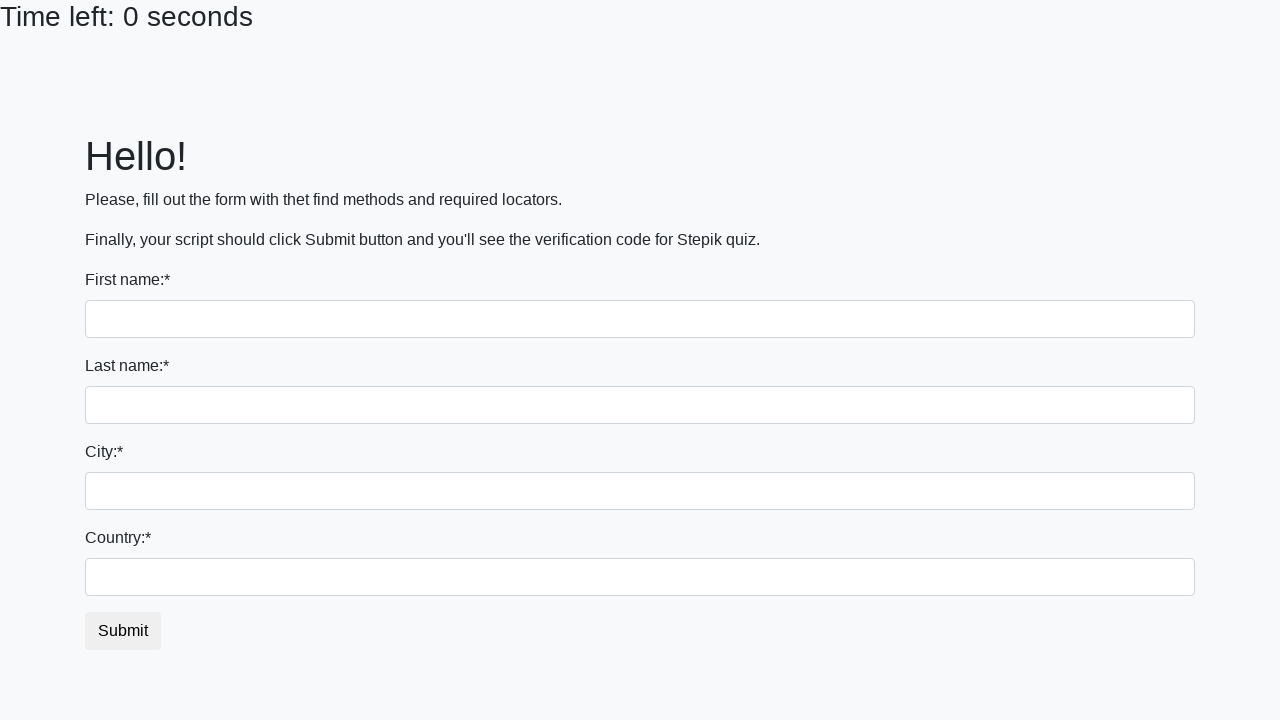

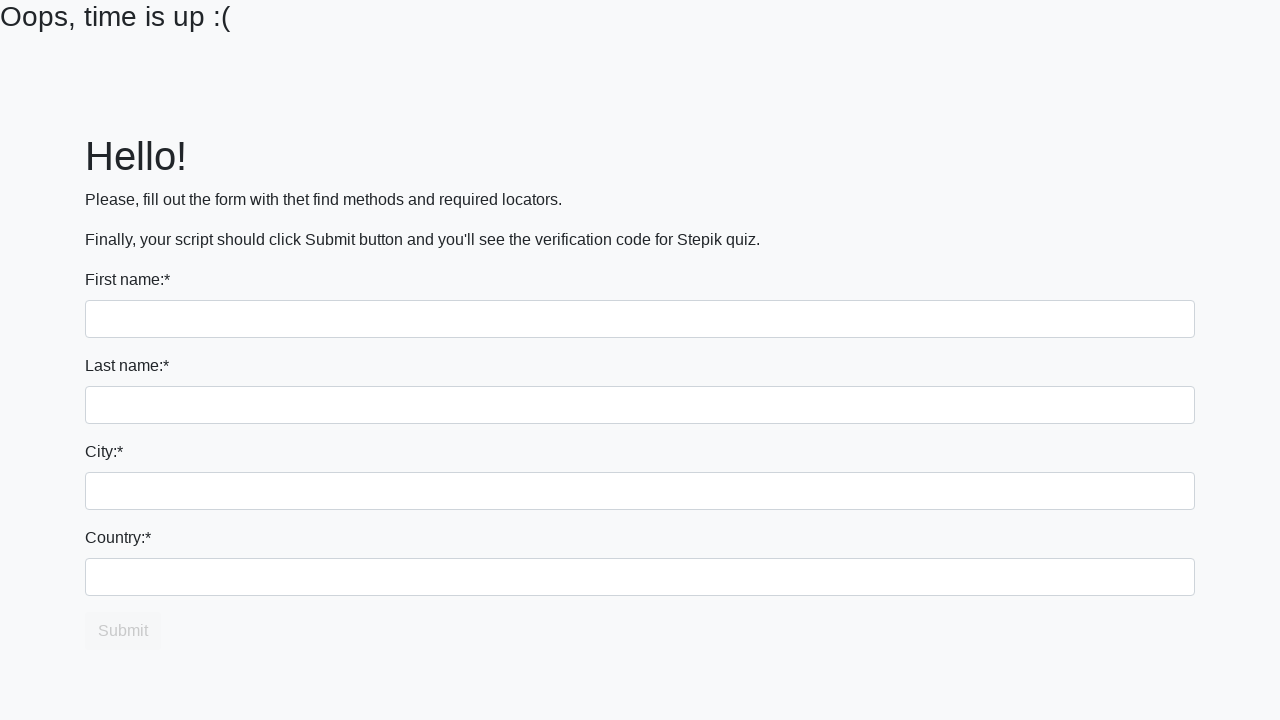